Tests carousel/slider functionality by clicking through carousel dots and verifying the active slide index

Starting URL: https://demo.minimog.co/

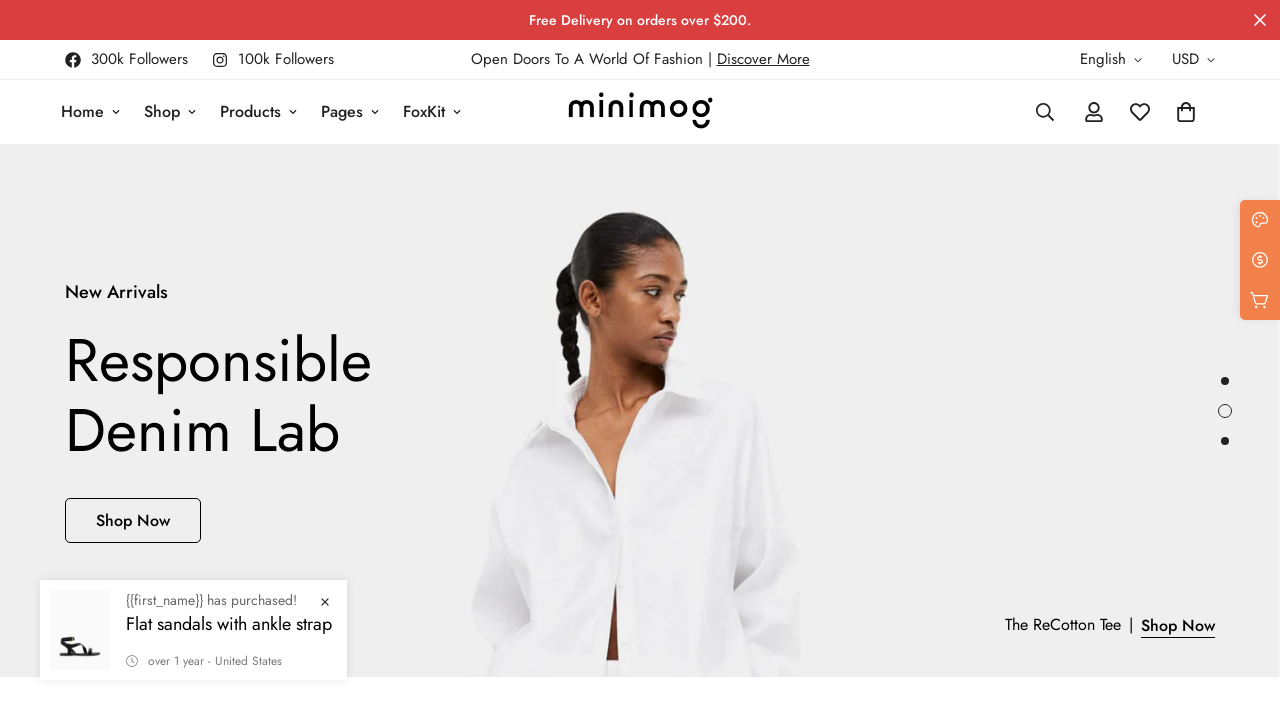

Waited 1 second for page to load
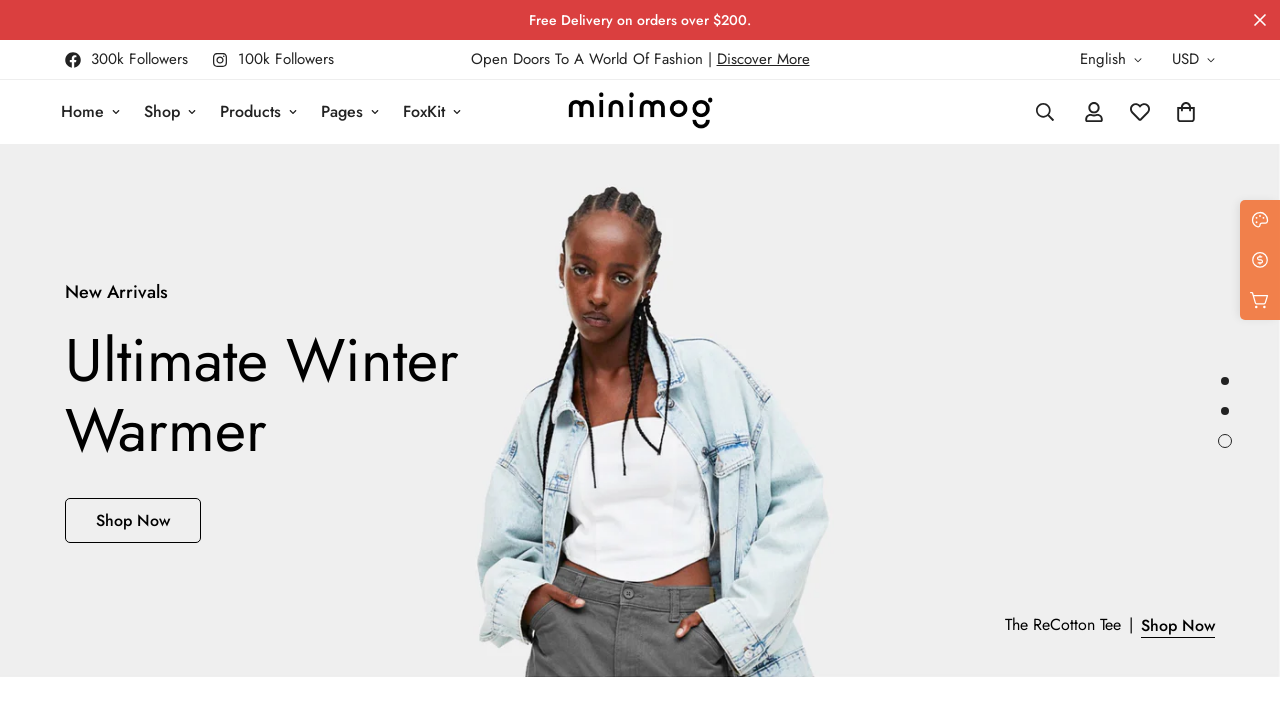

Located all carousel dots on the page
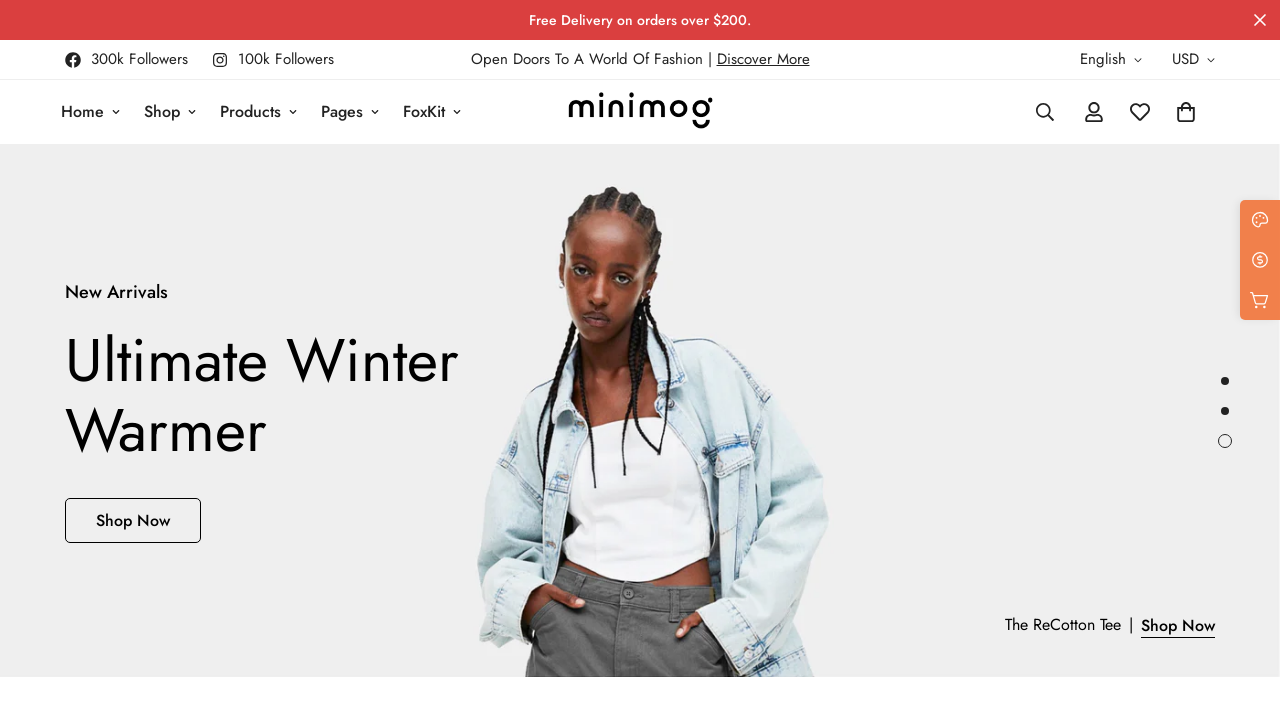

Clicked the third carousel dot at (1225, 441) on xpath=//span[contains(@class, 'm-dot')] >> nth=2
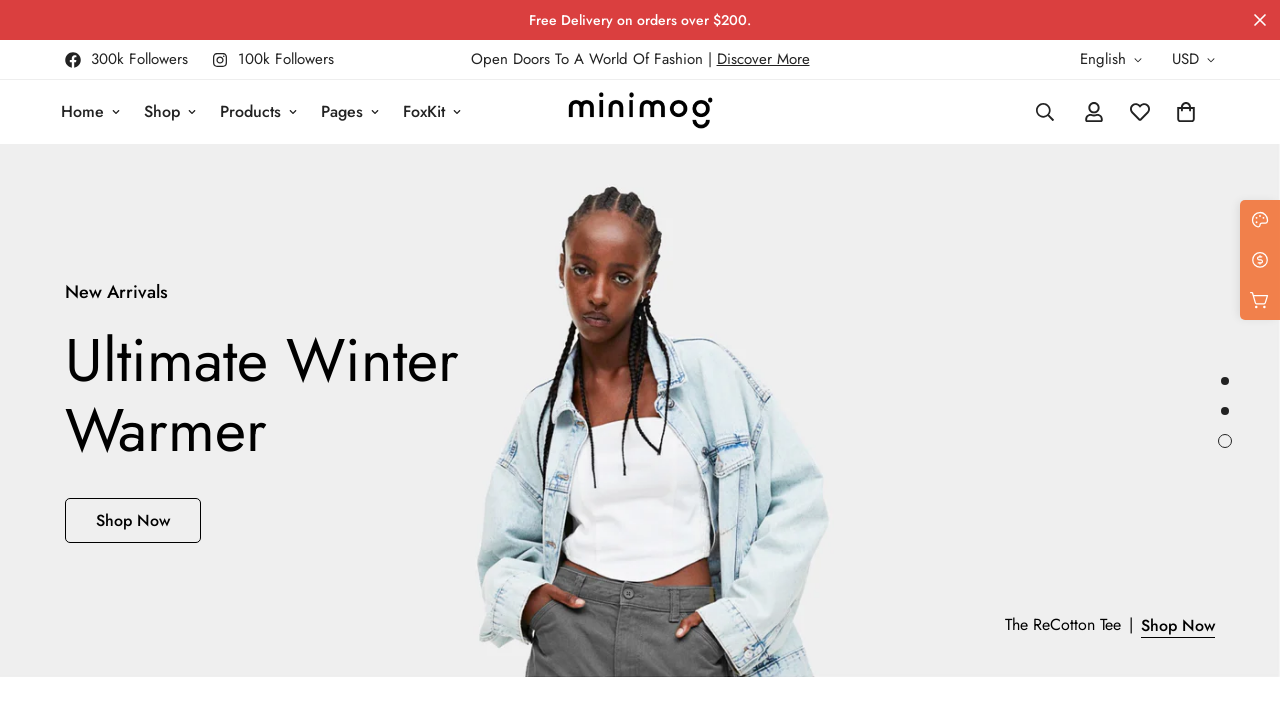

Located the active slider element
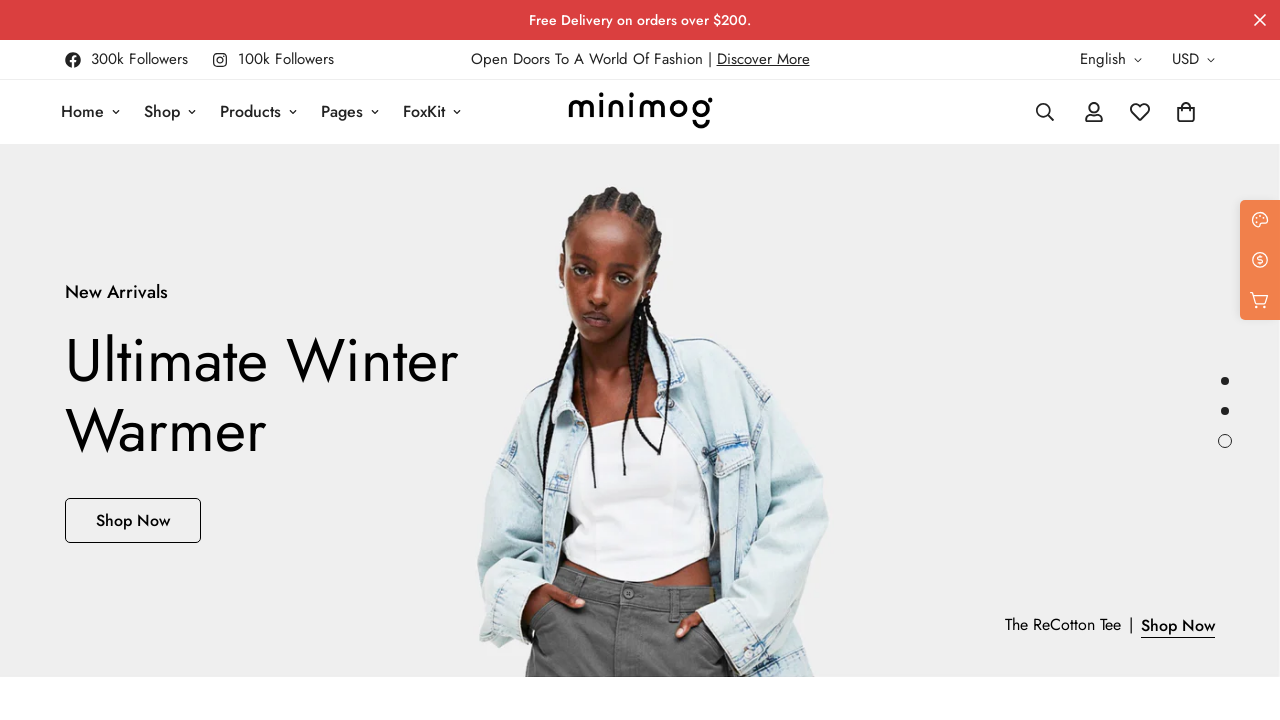

Printed active slide data attribute: 2
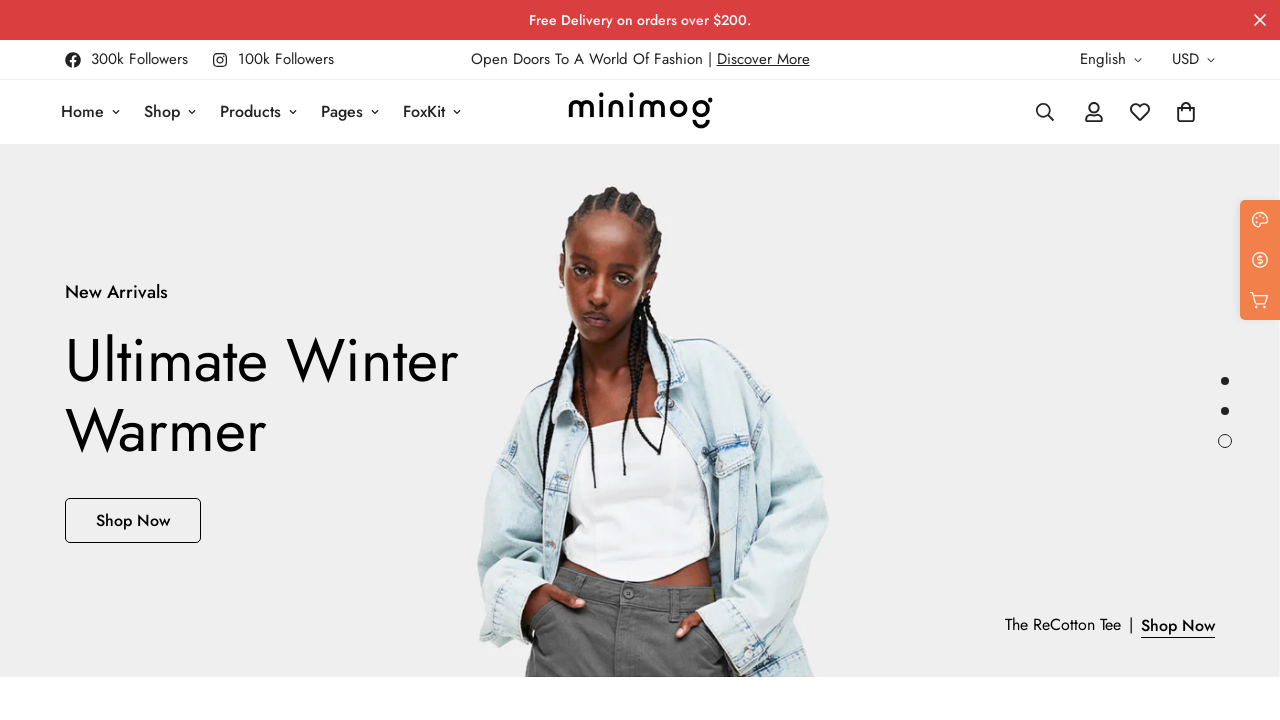

Clicked carousel dot 0 at (1225, 381) on xpath=//span[contains(@class, 'm-dot')] >> nth=0
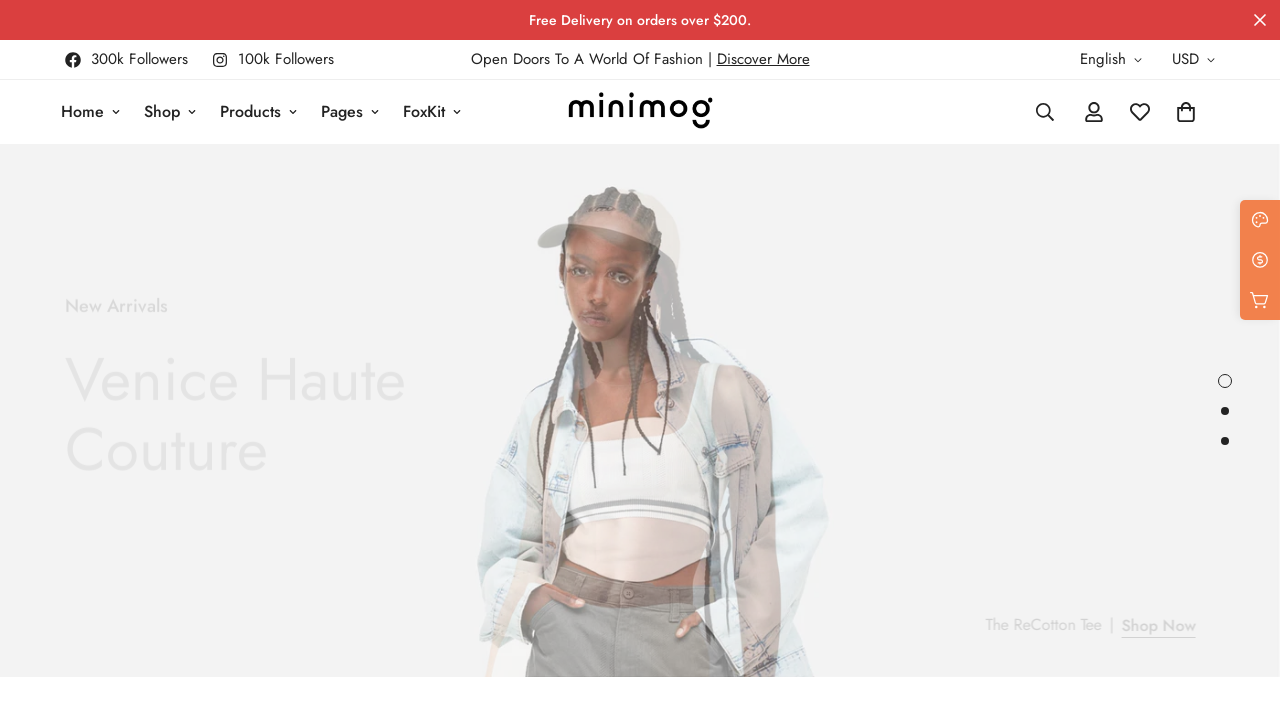

Waited 3 seconds for slide 0 to transition
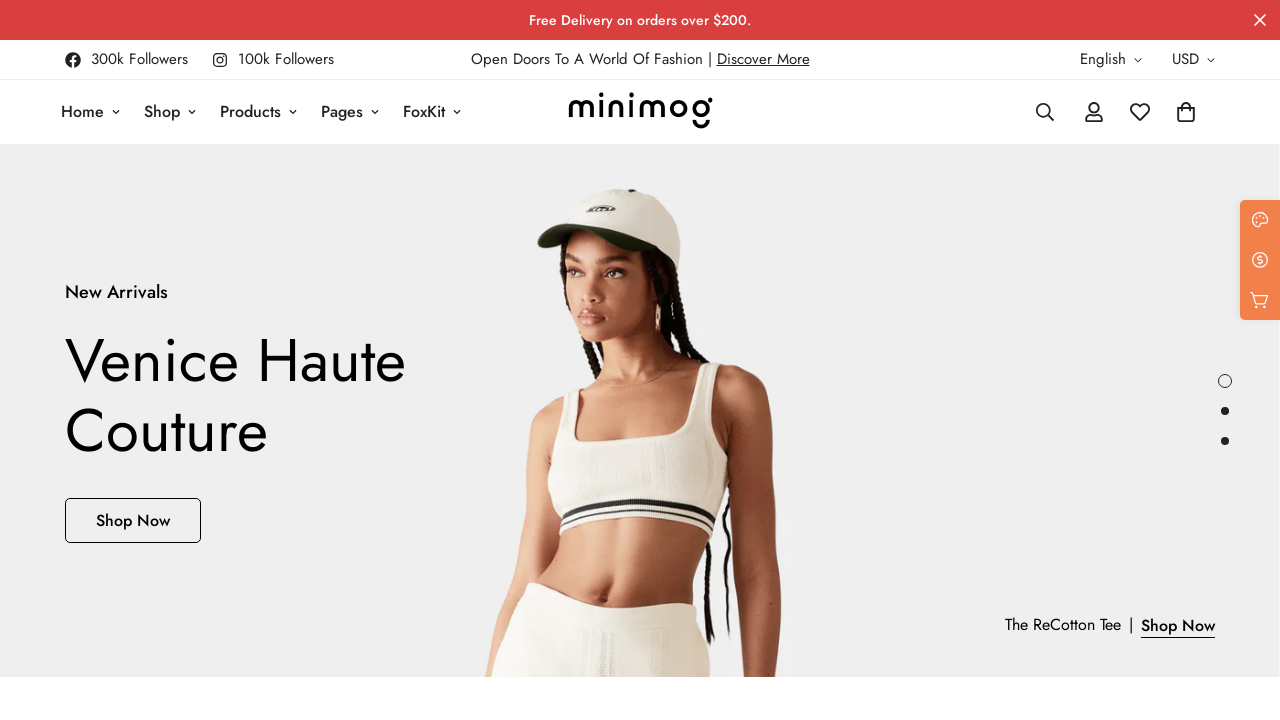

Verified active slide index is 0
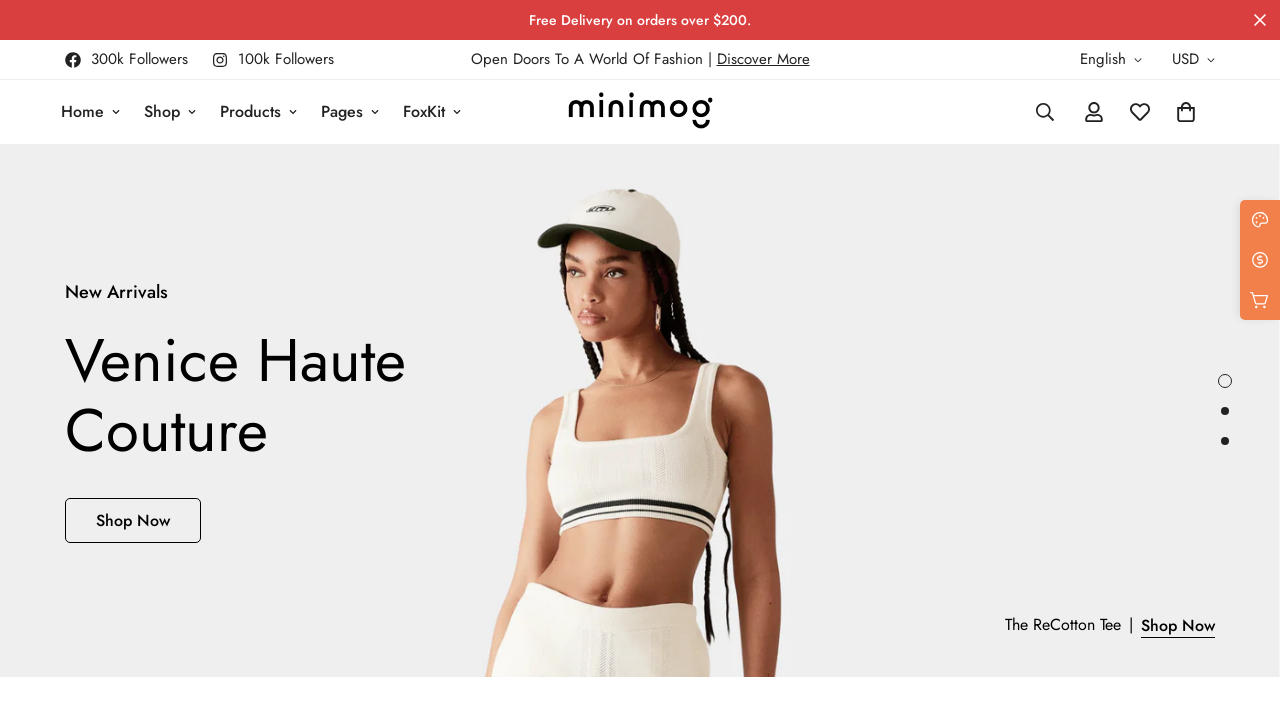

Clicked carousel dot 1 at (1225, 411) on xpath=//span[contains(@class, 'm-dot')] >> nth=1
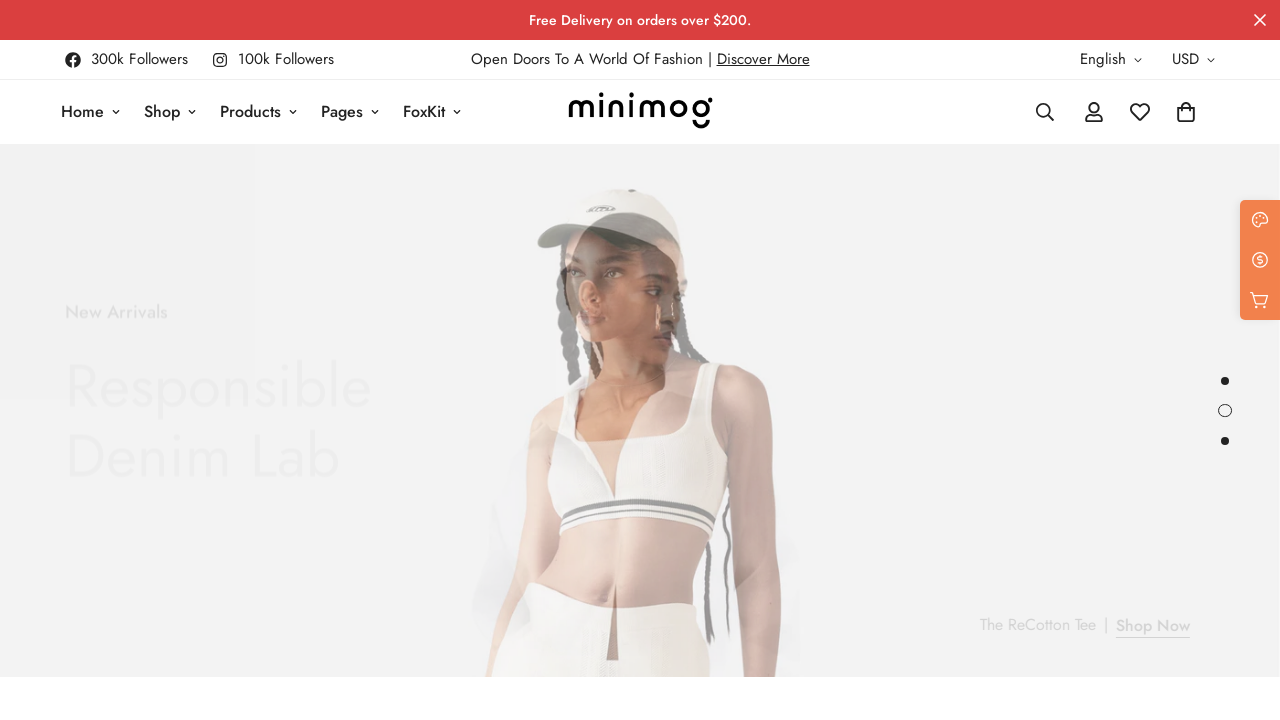

Waited 3 seconds for slide 1 to transition
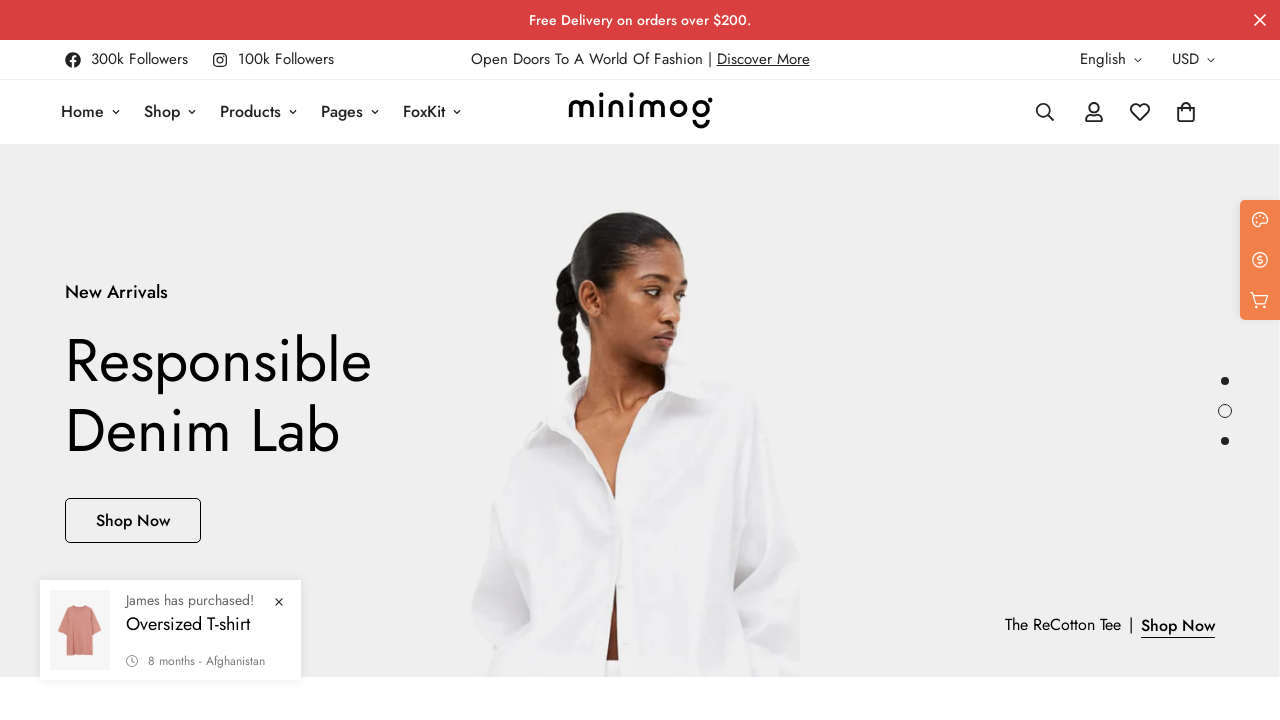

Verified active slide index is 1
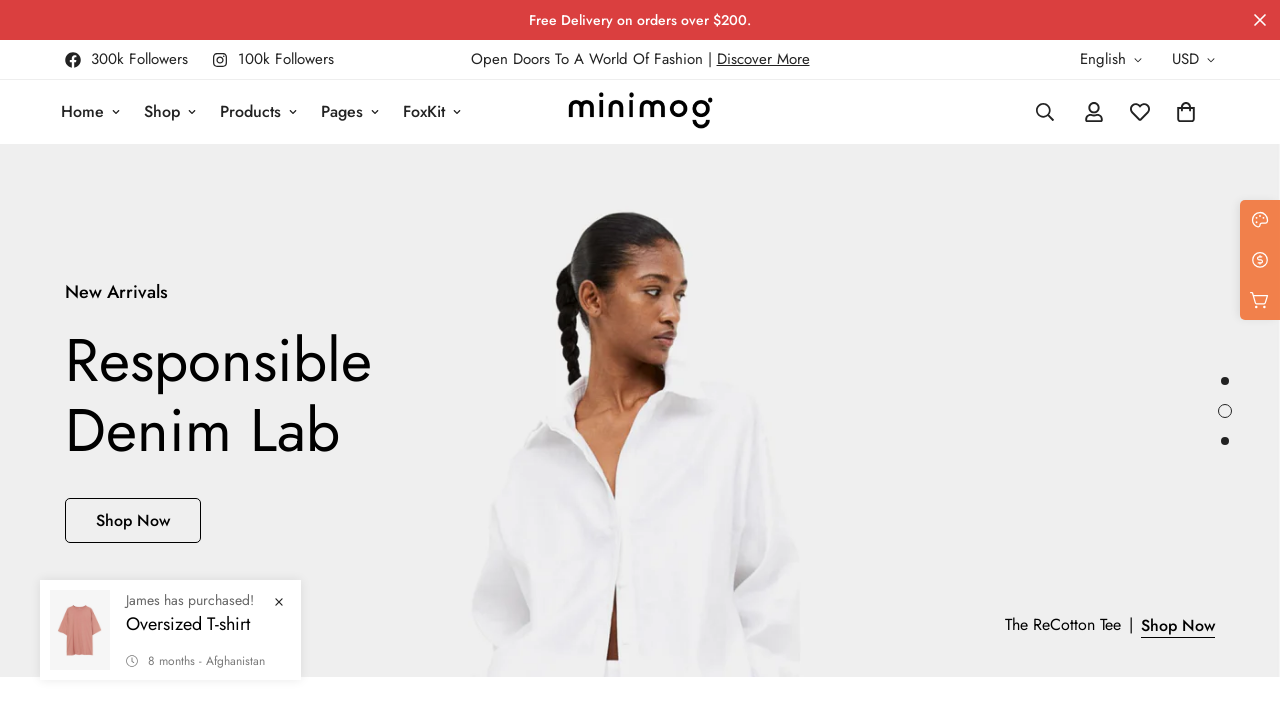

Clicked carousel dot 2 at (1225, 441) on xpath=//span[contains(@class, 'm-dot')] >> nth=2
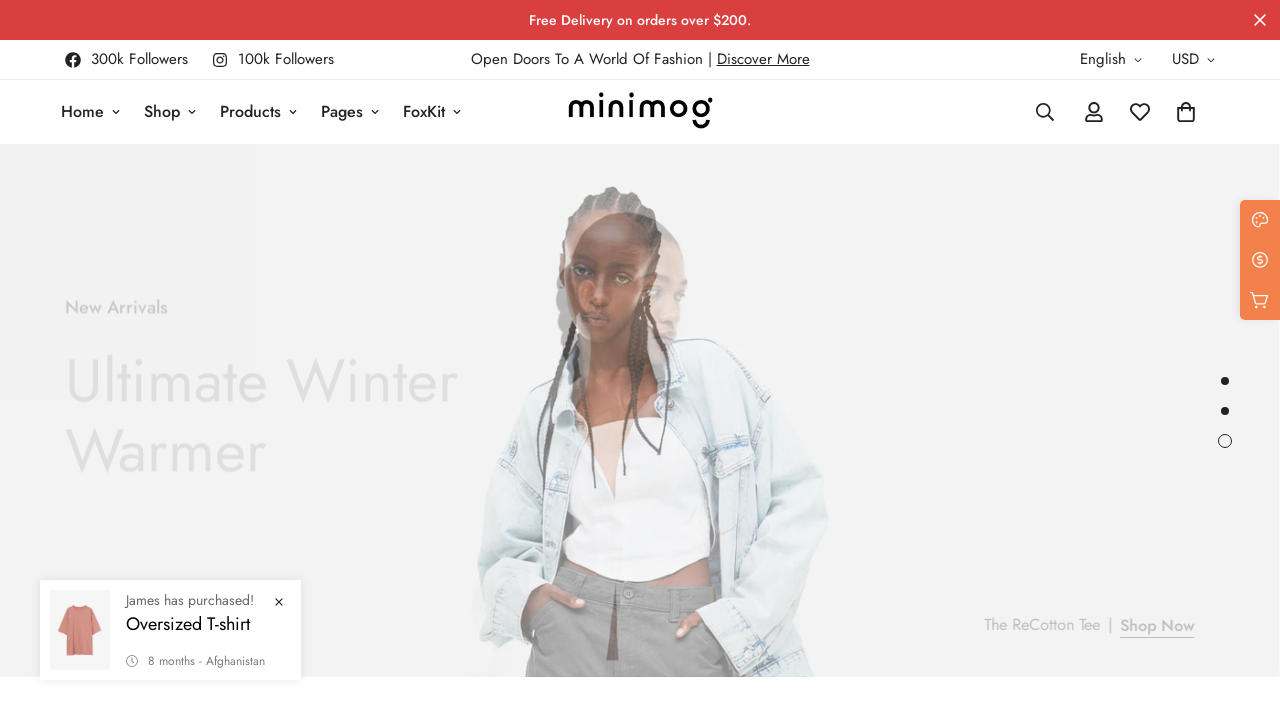

Waited 3 seconds for slide 2 to transition
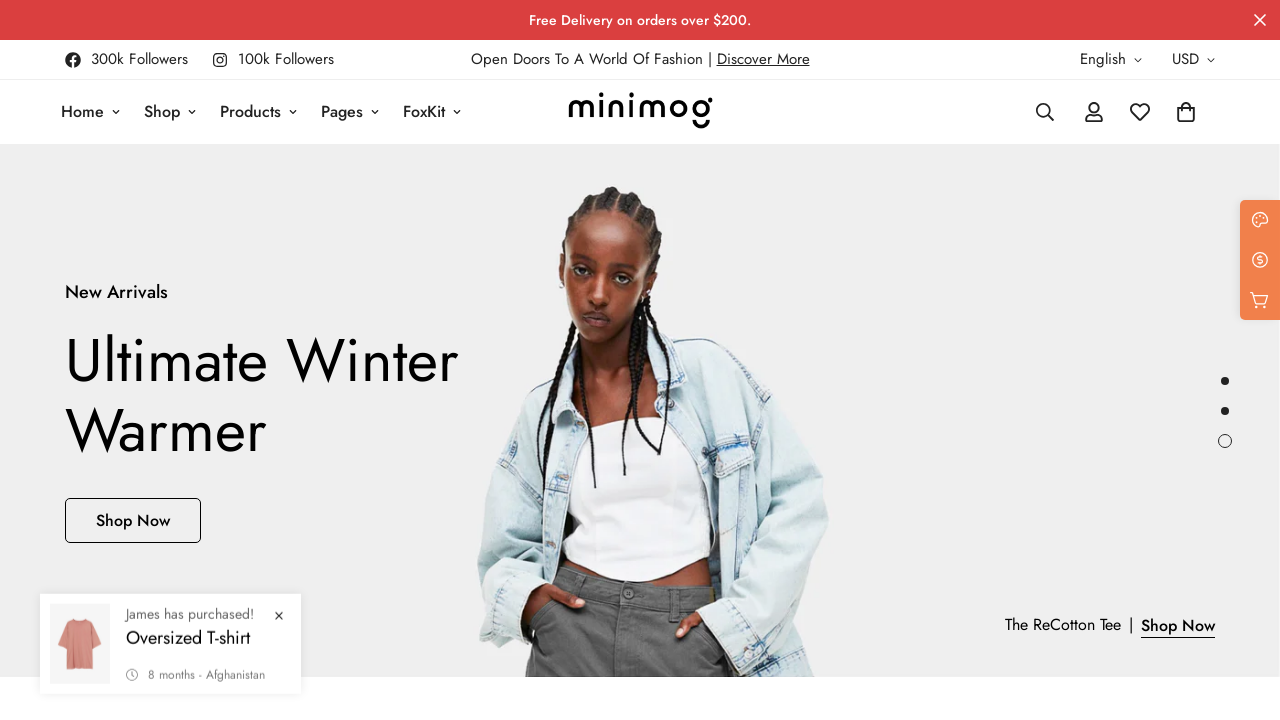

Verified active slide index is 2
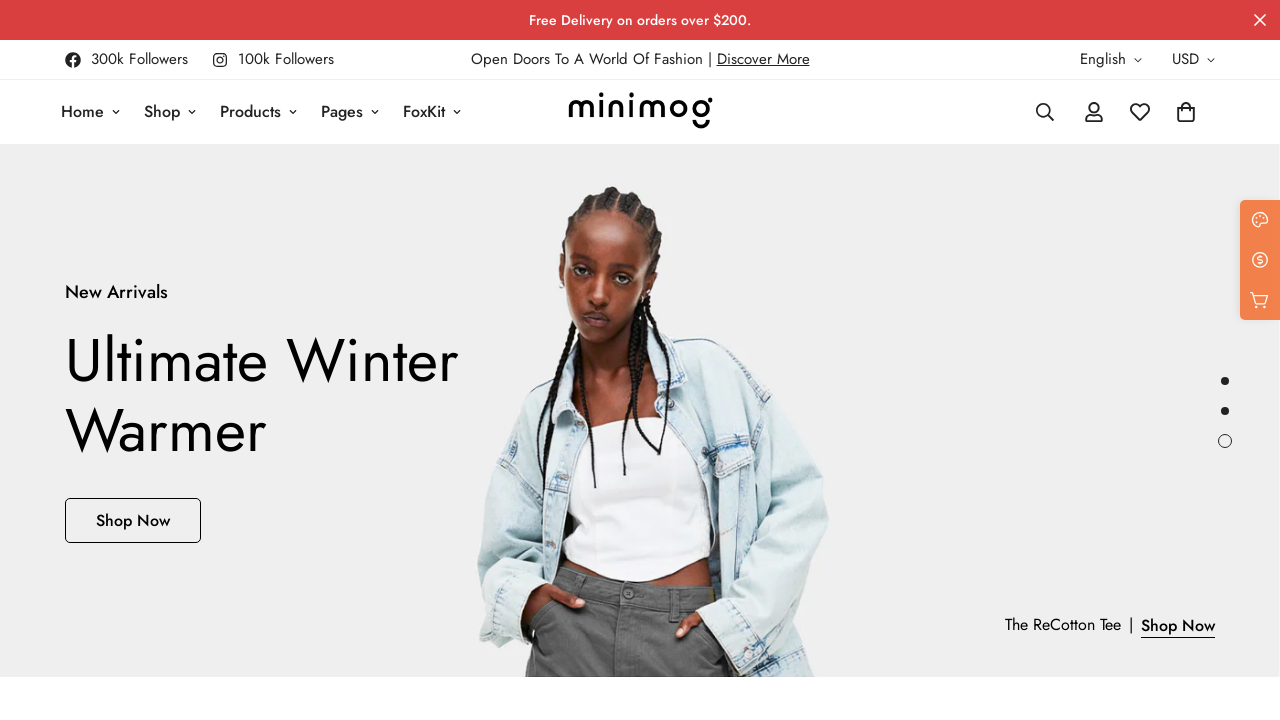

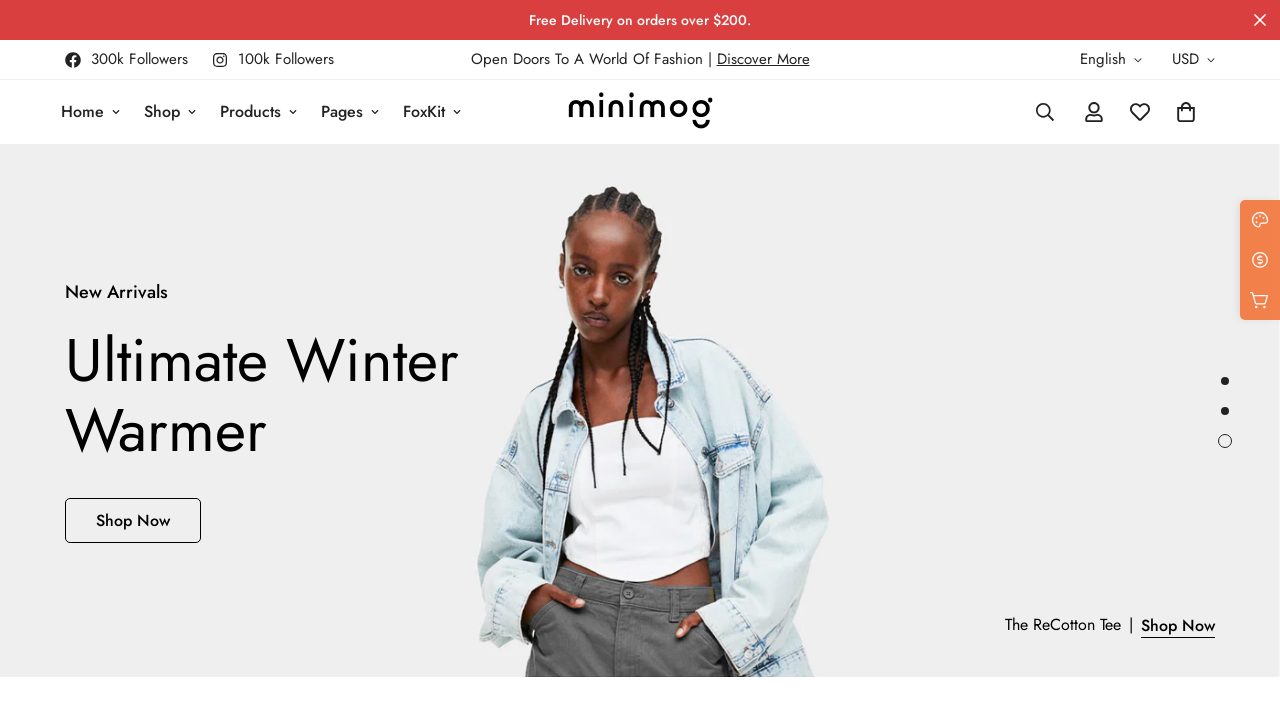